Tests checkbox functionality by toggling two checkboxes and verifying their selection states

Starting URL: https://practice.cydeo.com/checkboxes

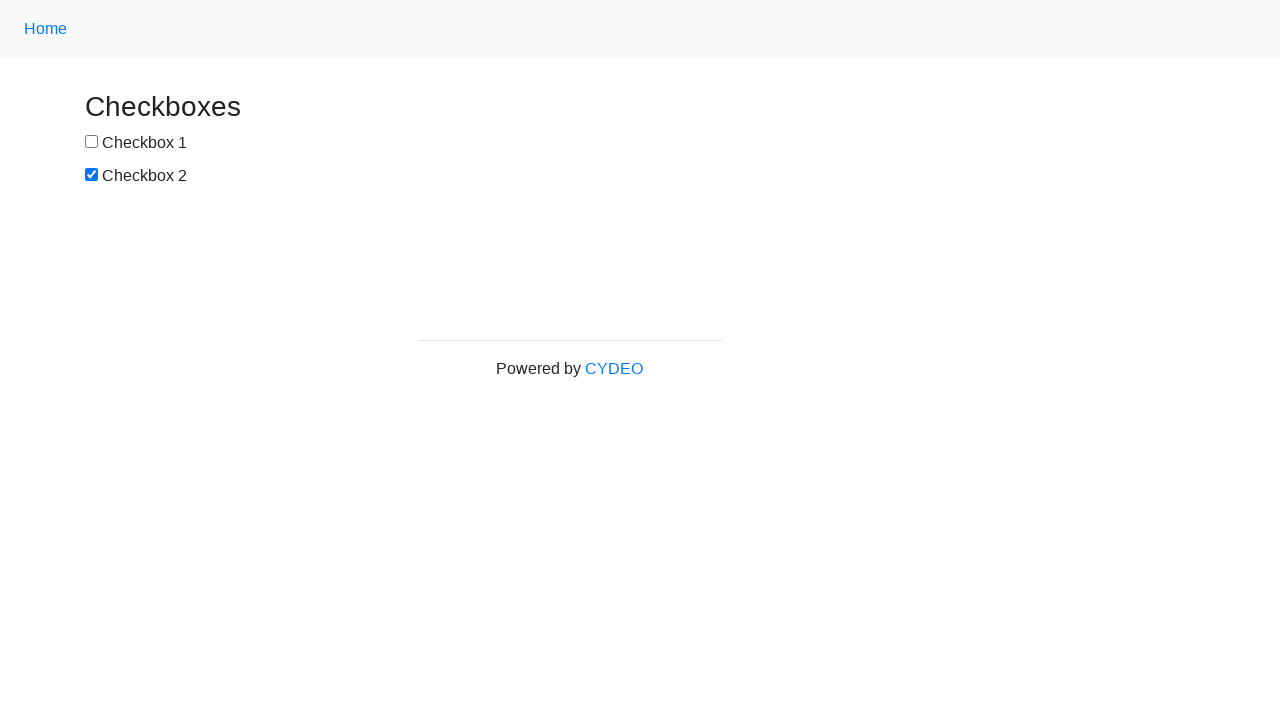

Located checkbox 1 element
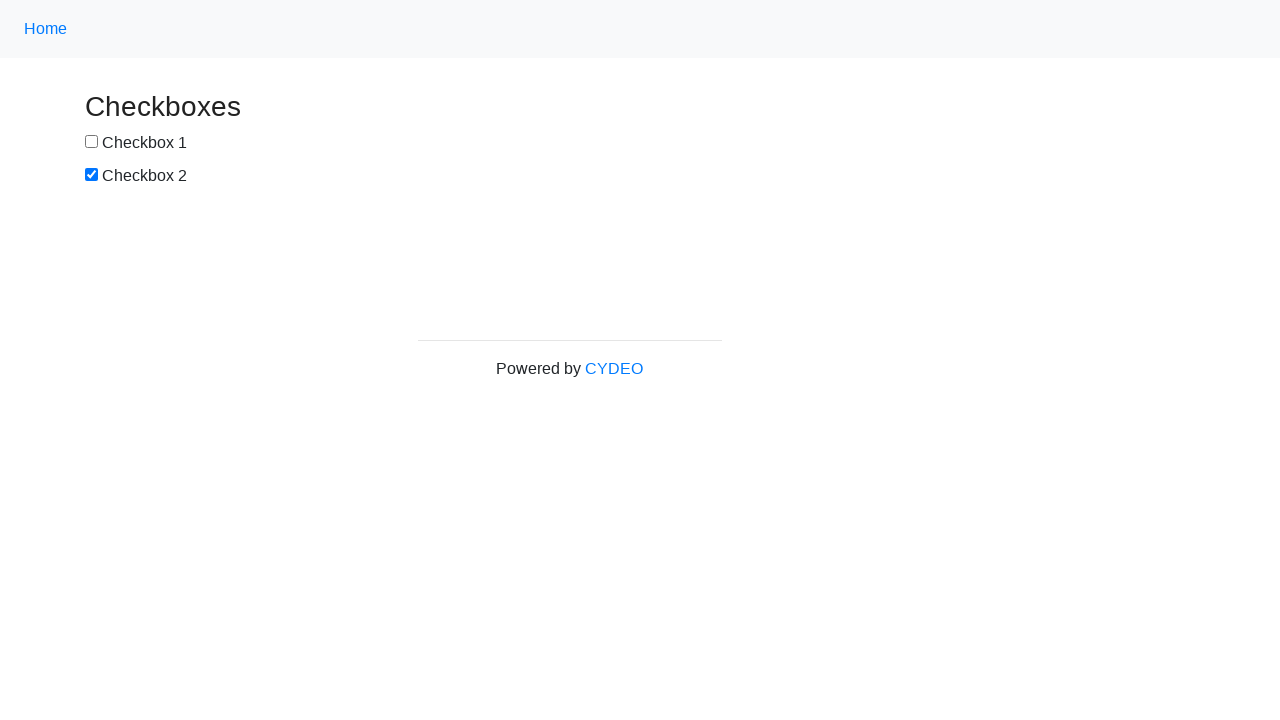

Located checkbox 2 element
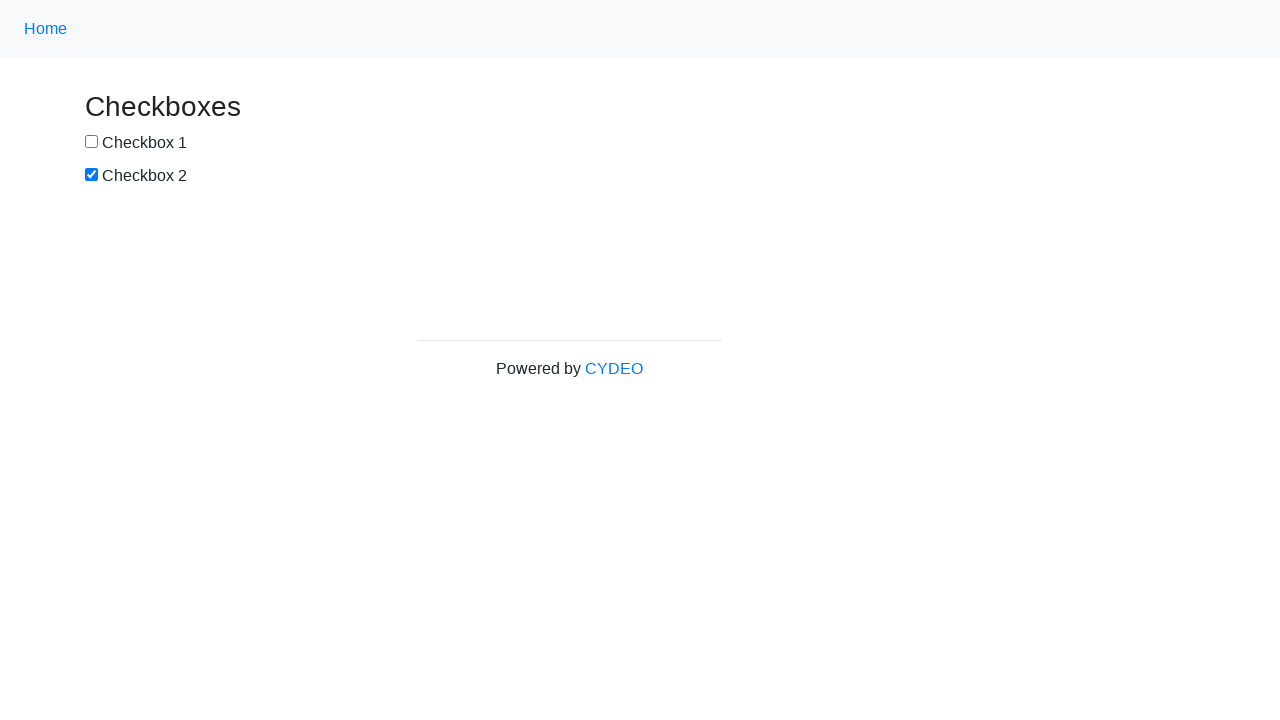

Verified checkbox 1 is not checked initially
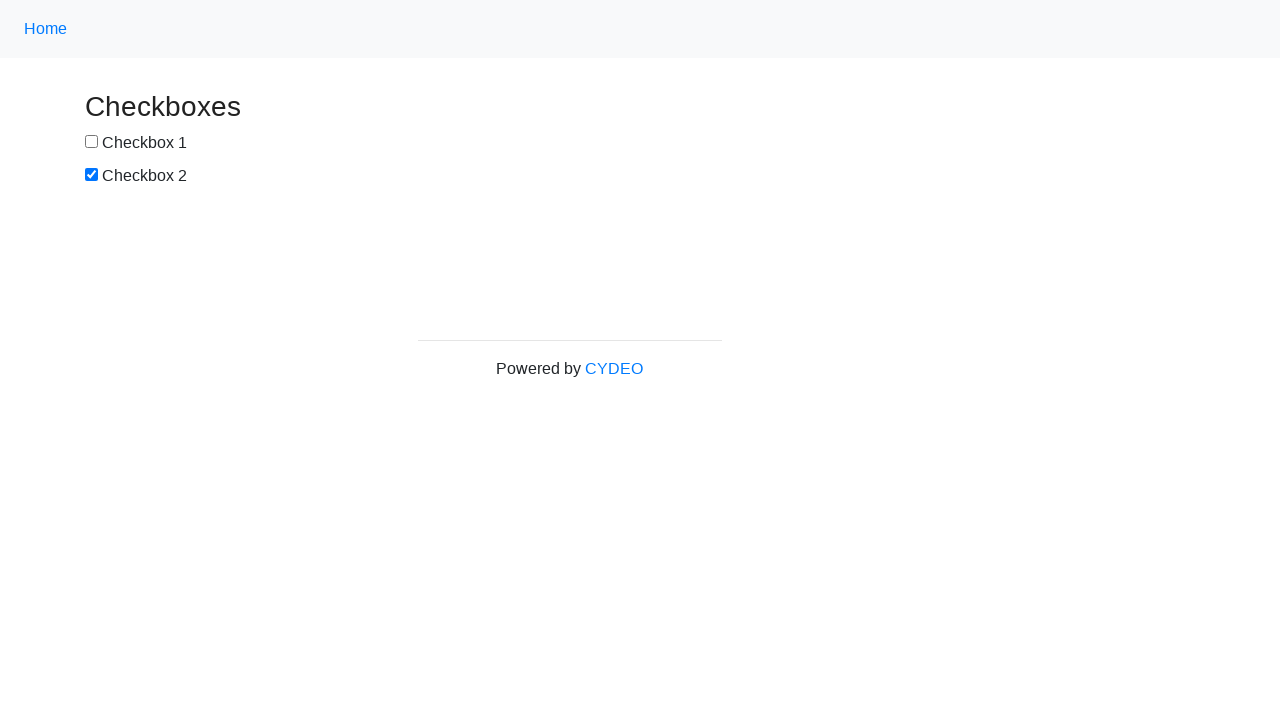

Verified checkbox 2 is checked initially
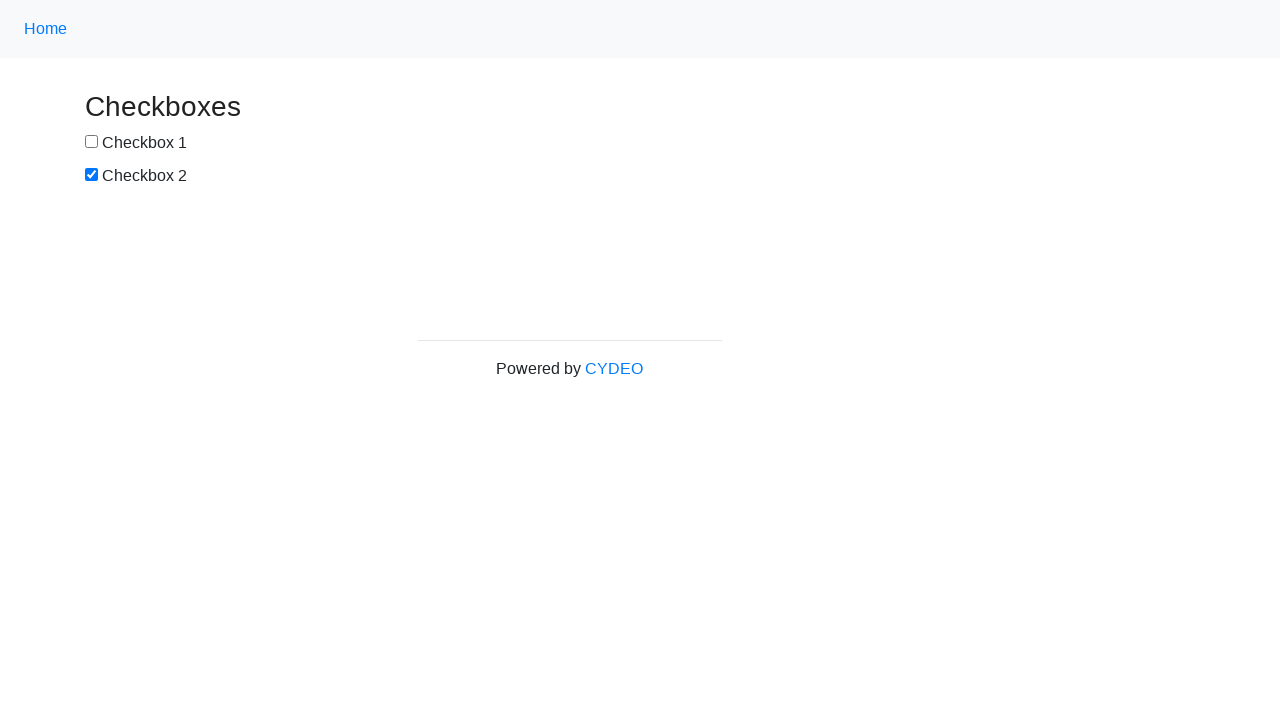

Clicked checkbox 1 to toggle it at (92, 142) on xpath=//input[@id='box1']
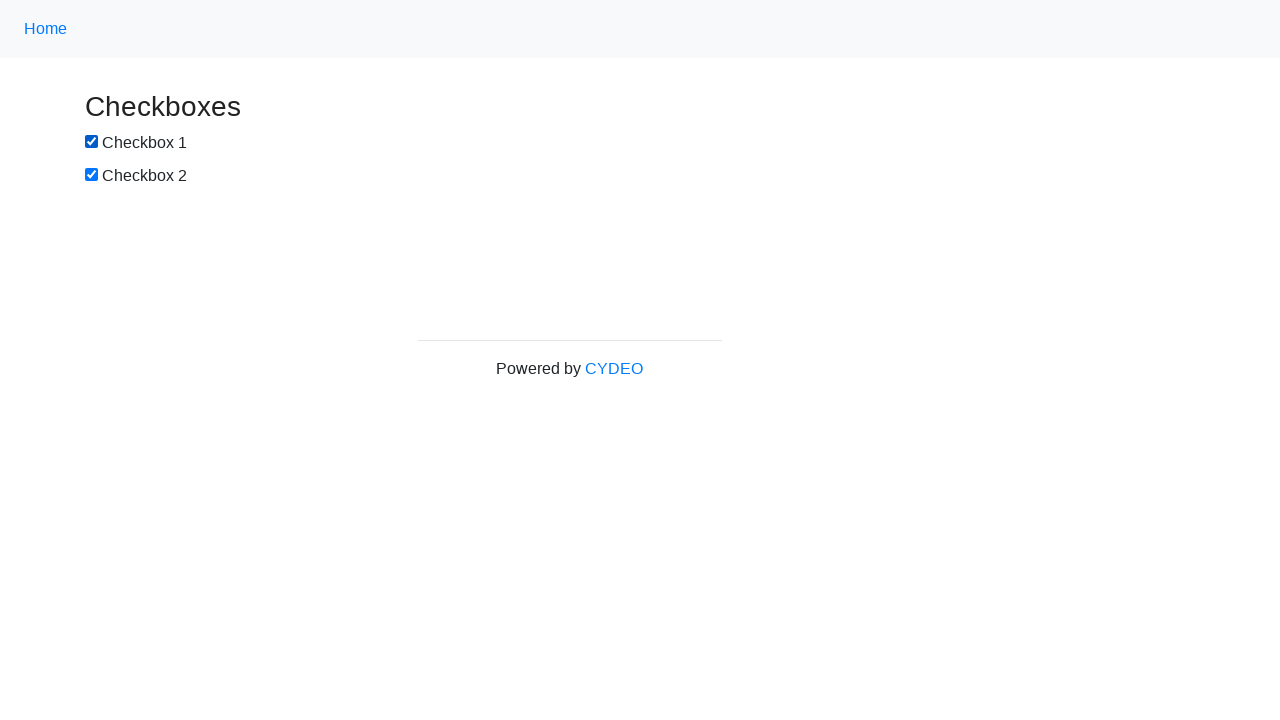

Verified checkbox 1 is now checked
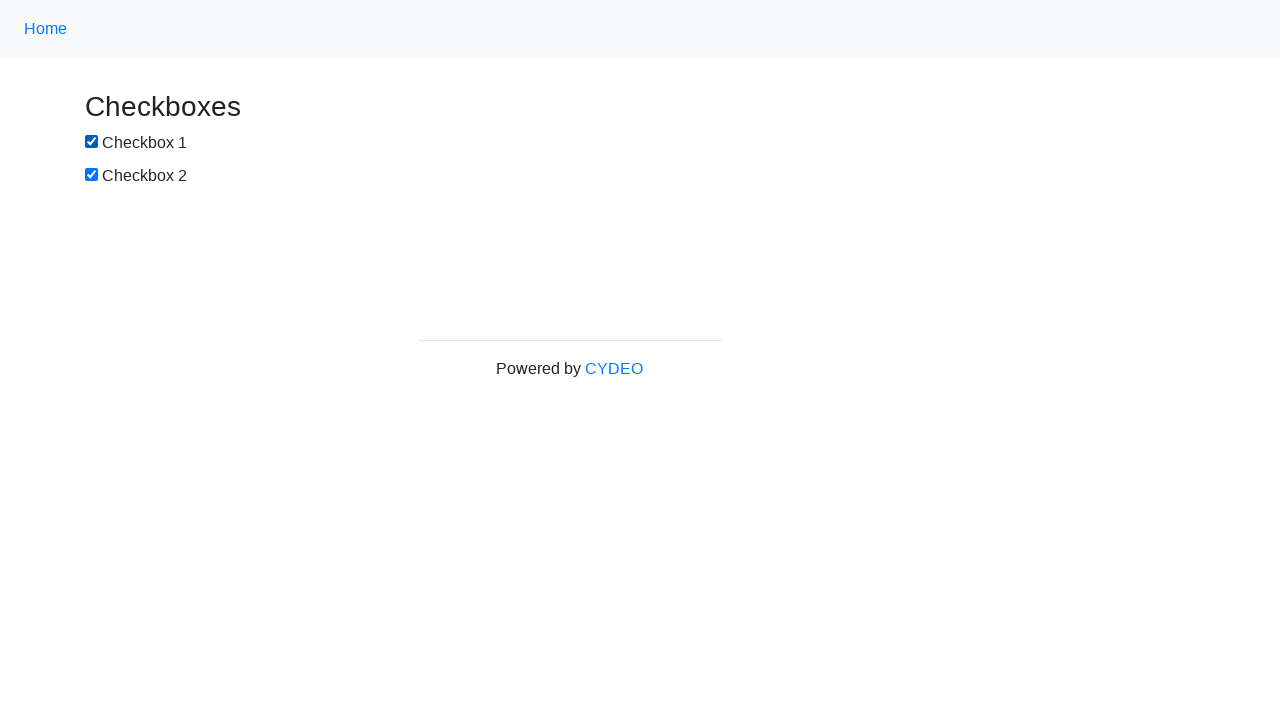

Verified checkbox 2 is still checked
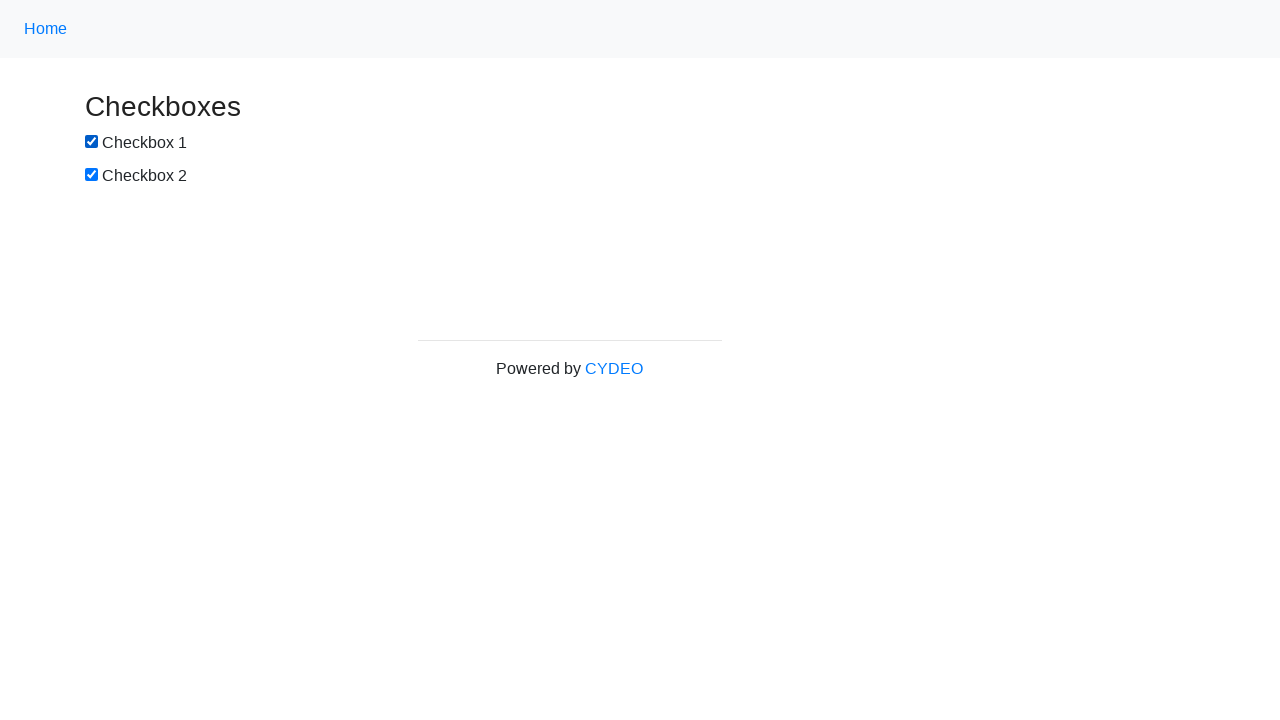

Clicked checkbox 2 to toggle it at (92, 175) on xpath=//input[@id='box2']
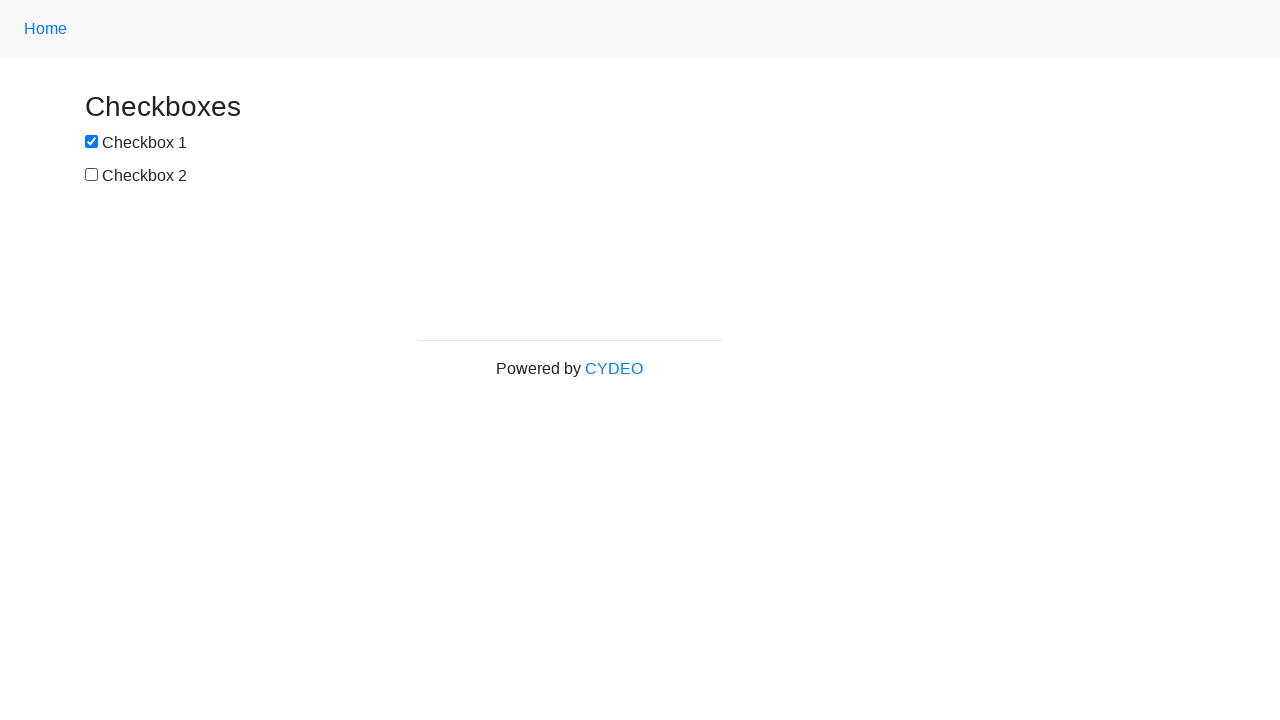

Verified checkbox 1 remains checked
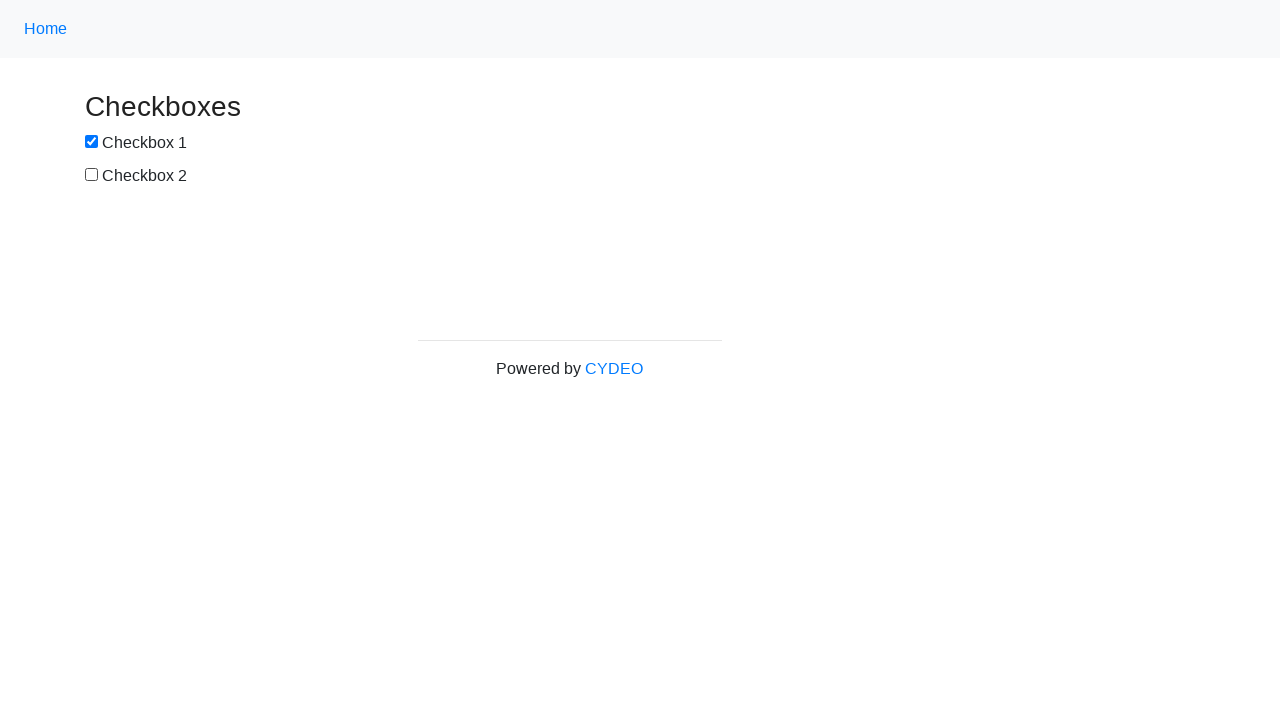

Verified checkbox 2 is now unchecked
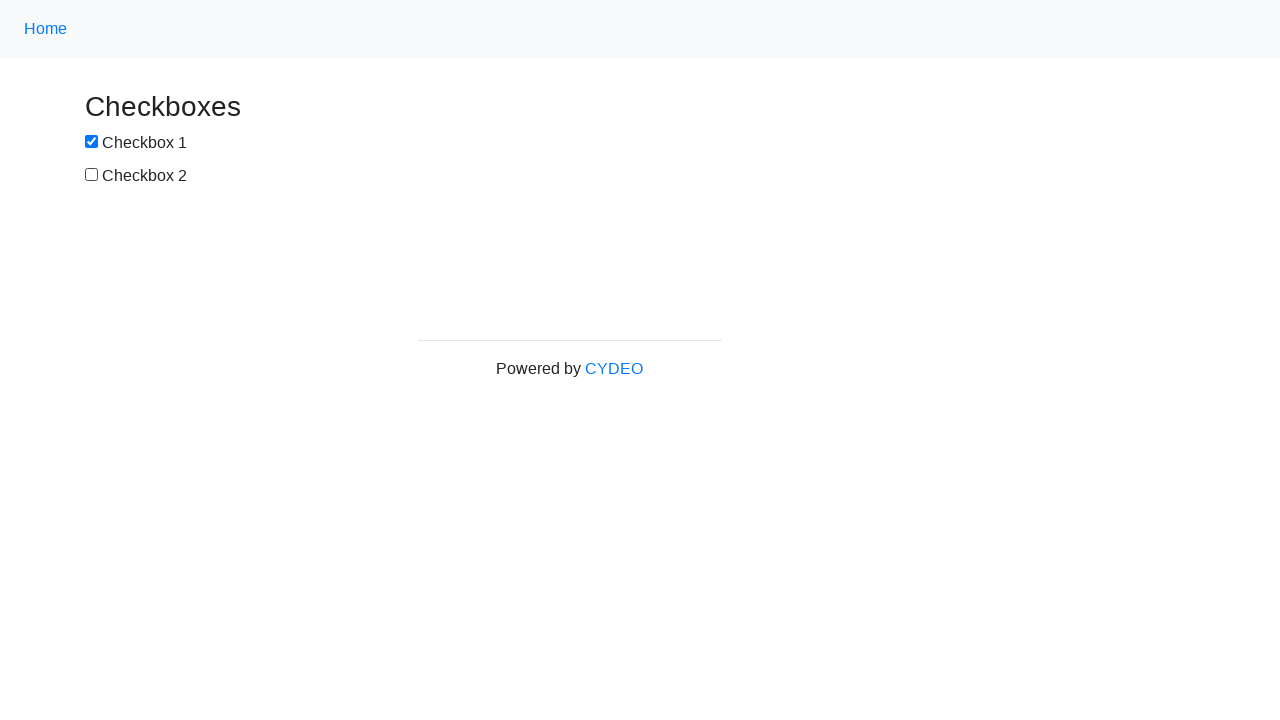

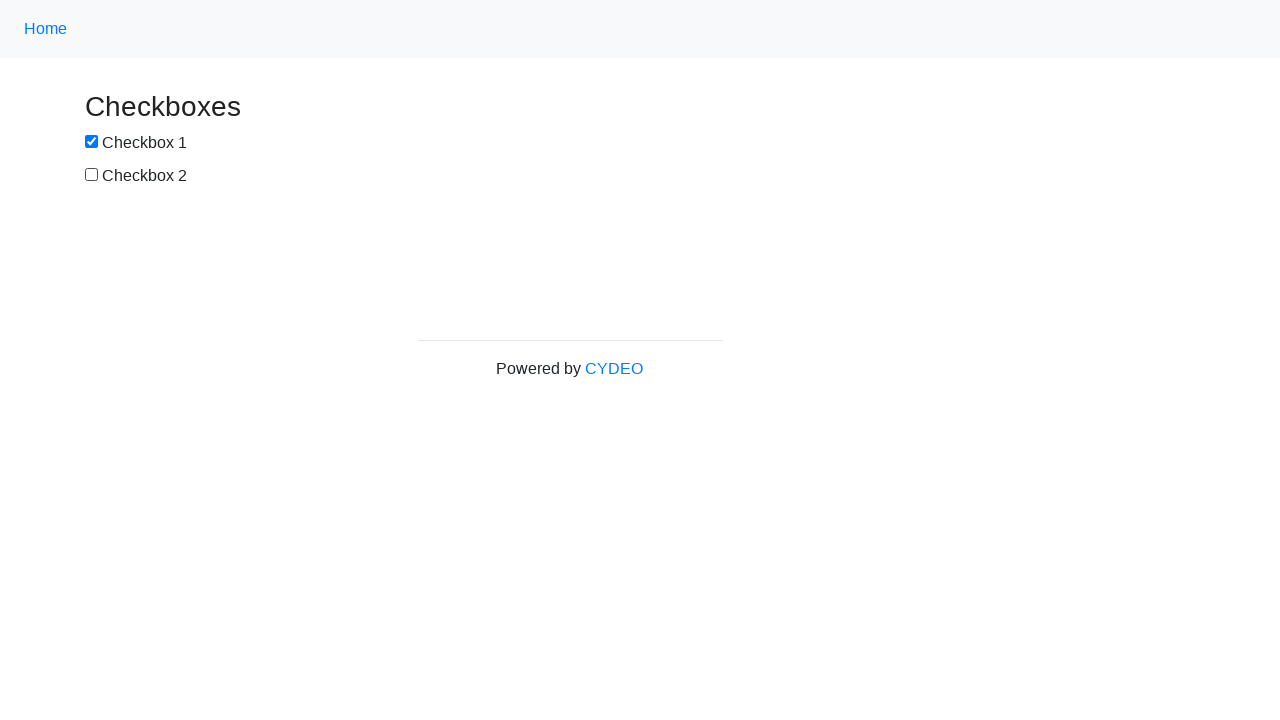